Tests page load delay by navigating to a page that takes time to load

Starting URL: http://www.uitestingplayground.com/

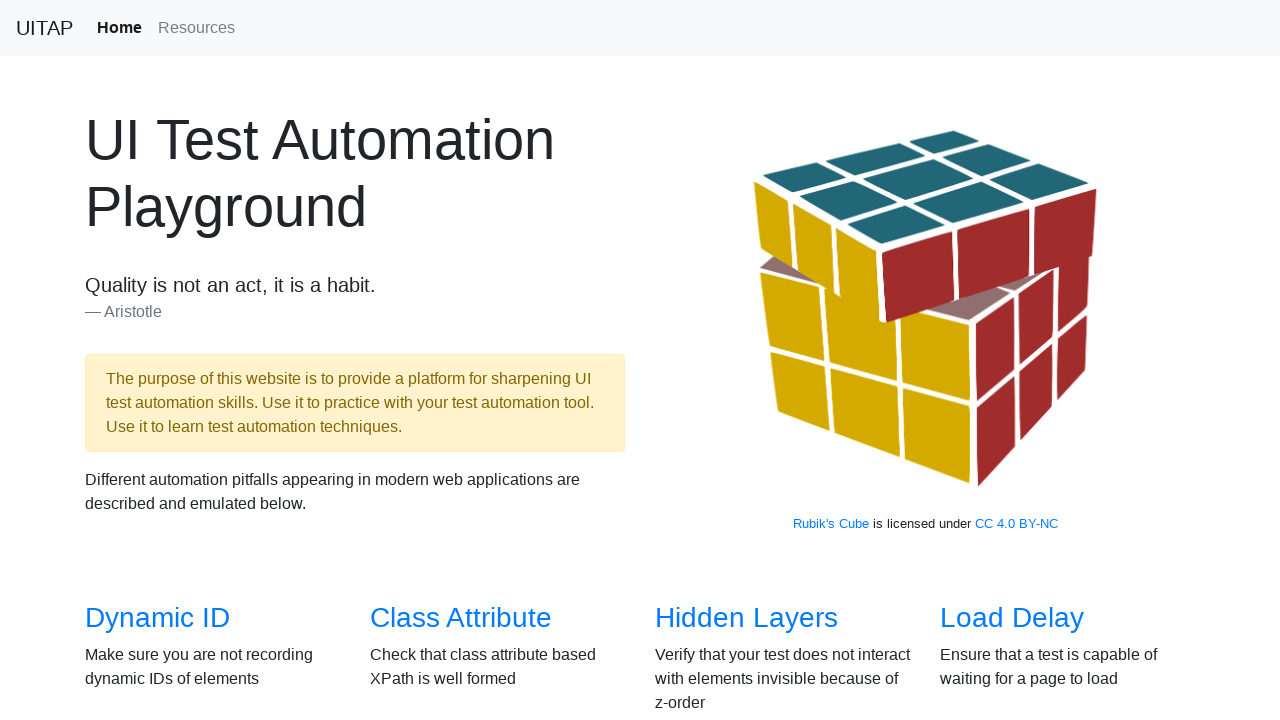

Clicked on load delay link to navigate to /loaddelay page at (1012, 618) on a[href="/loaddelay"]
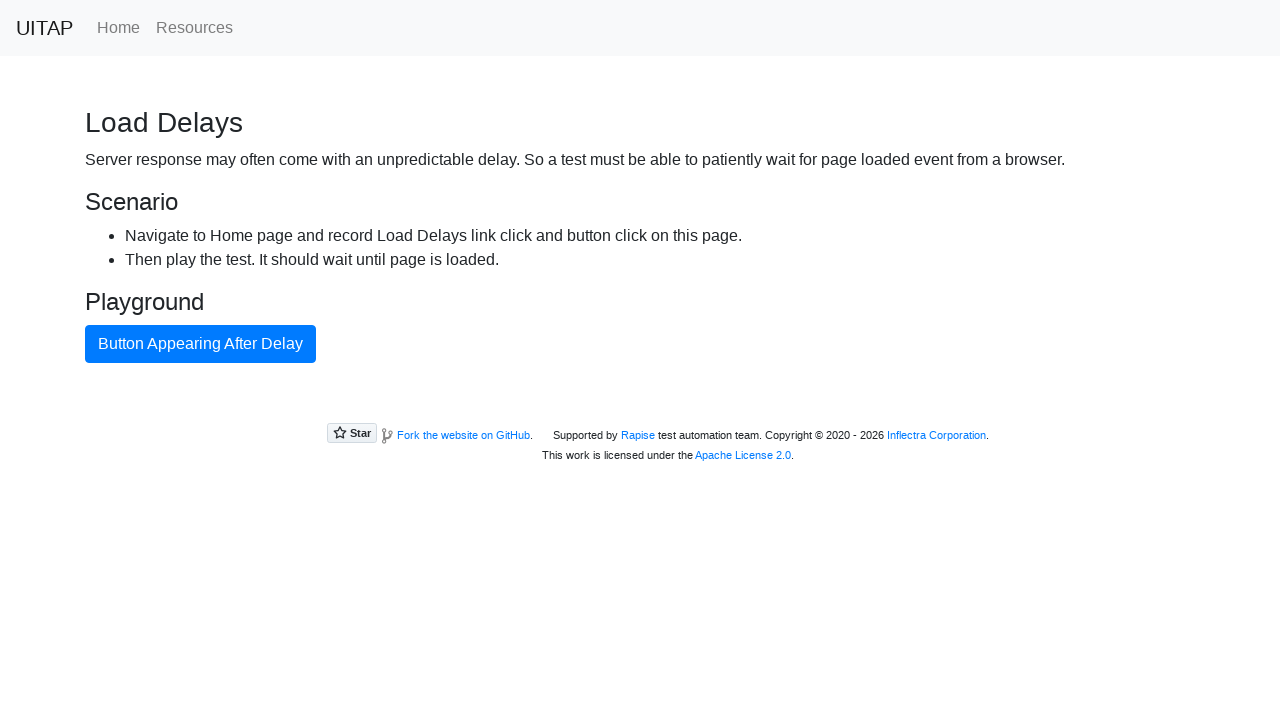

Primary button appeared after page load delay completed
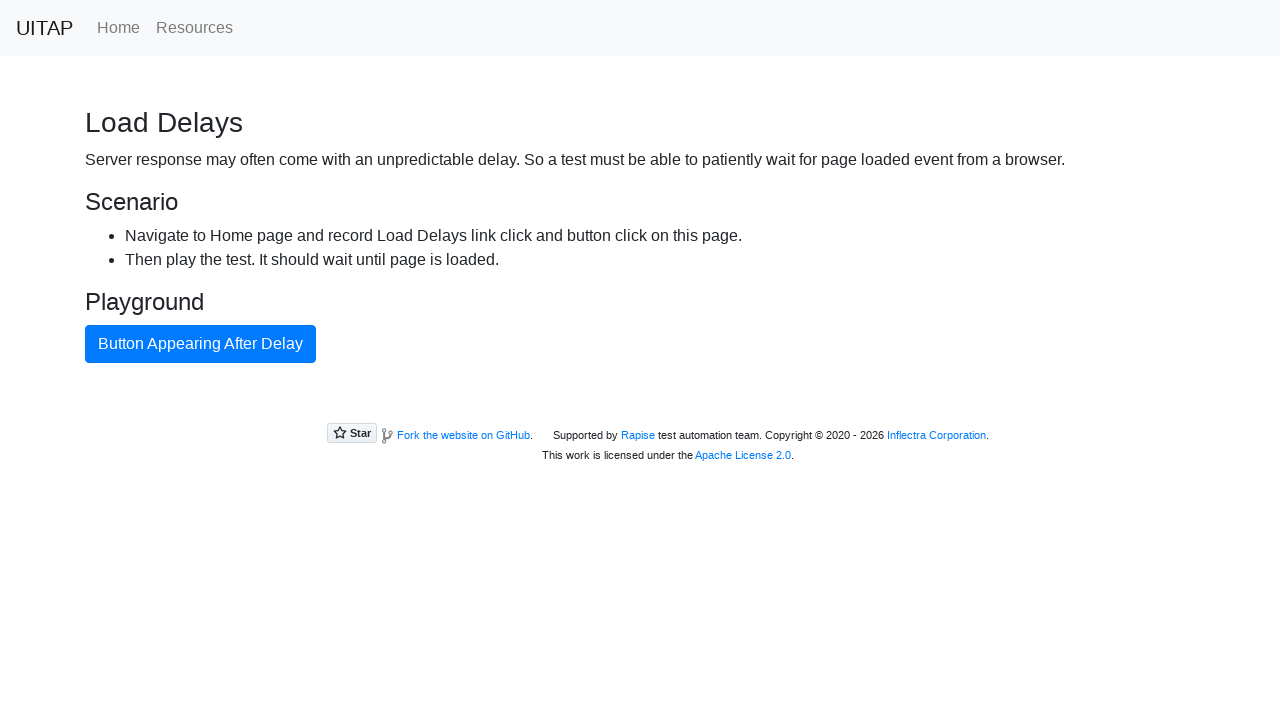

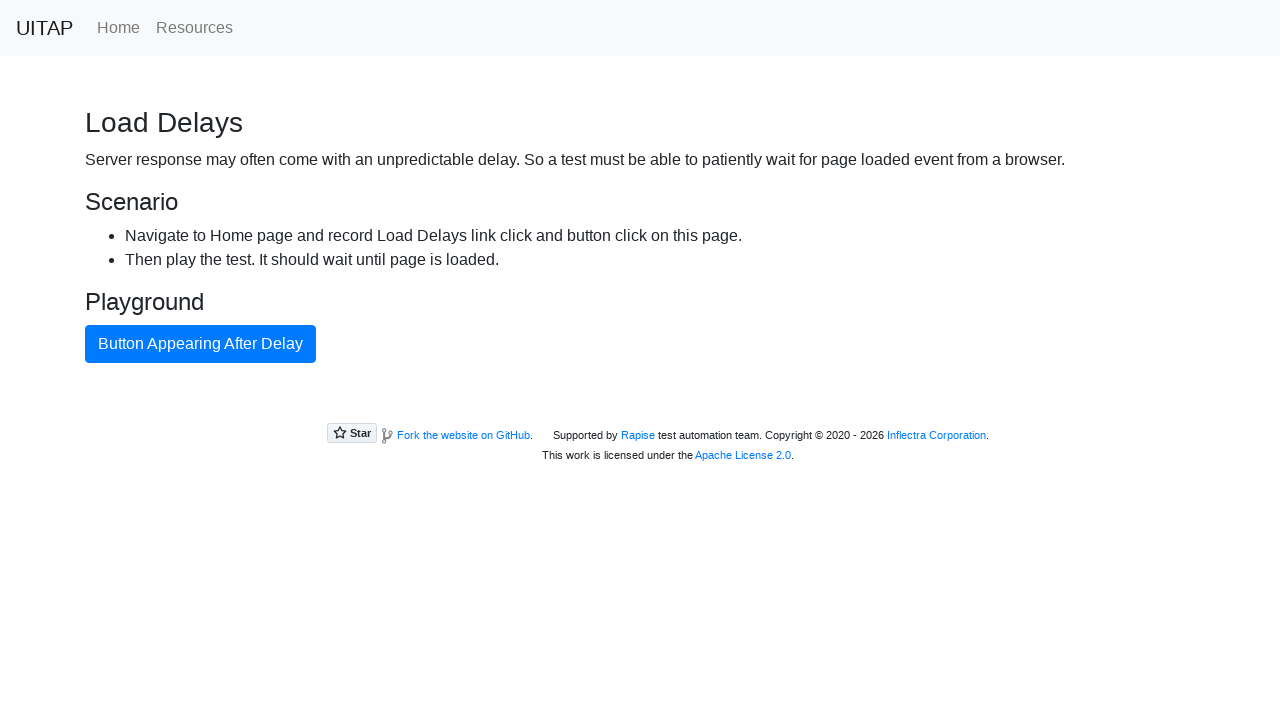